Tests accessing elements inside Shadow DOM at single, double, and triple nesting levels on a Shadow DOM demo page.

Starting URL: https://dev.automationtesting.in/shadow-dom

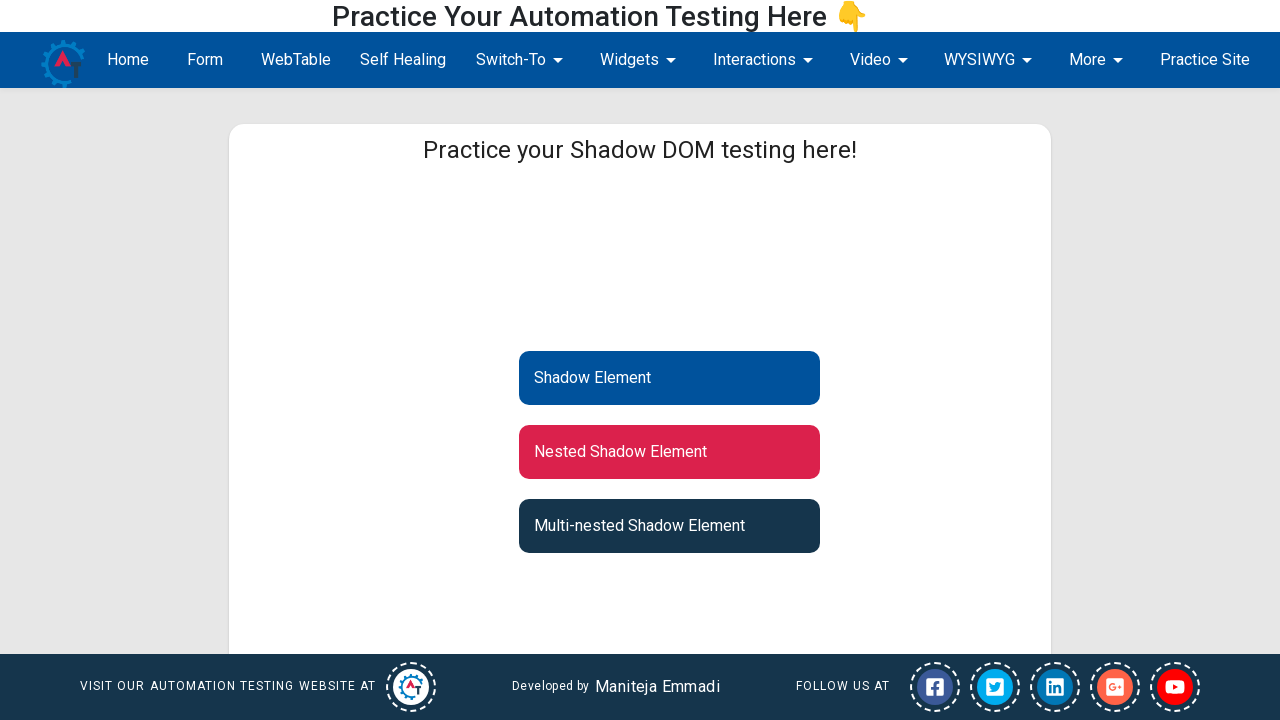

Navigated to Shadow DOM demo page
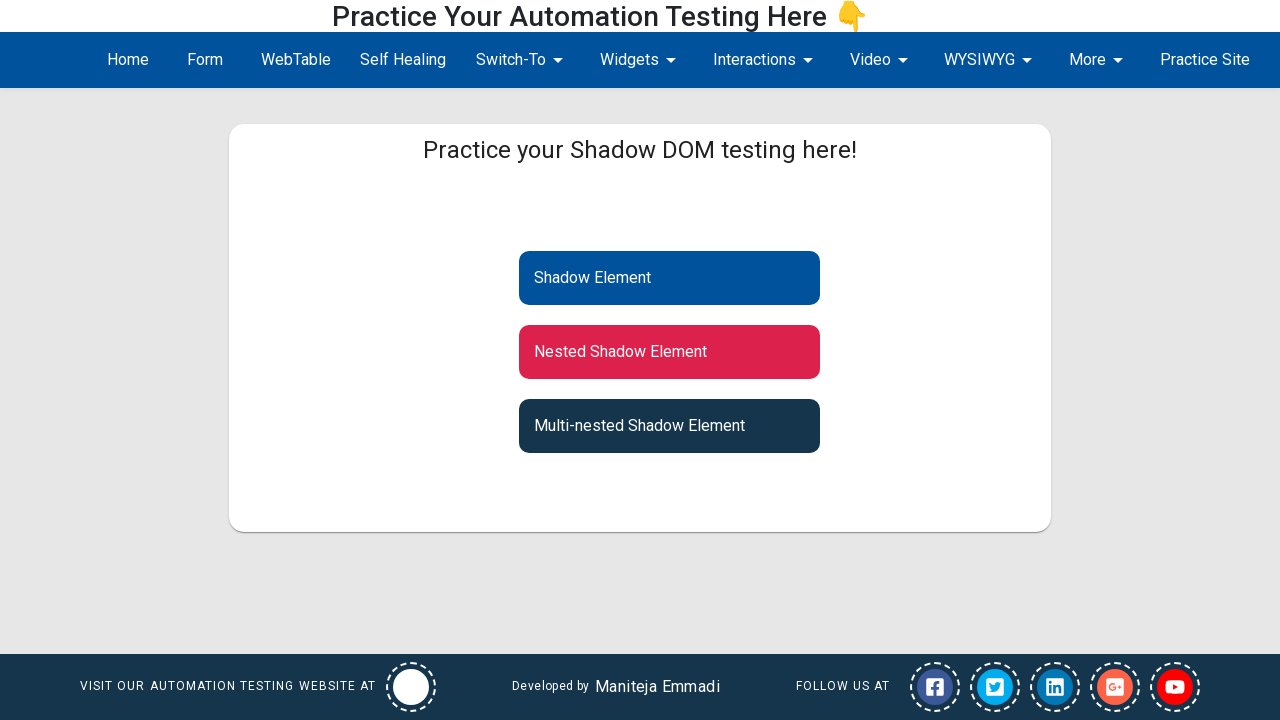

Located shadow root host element
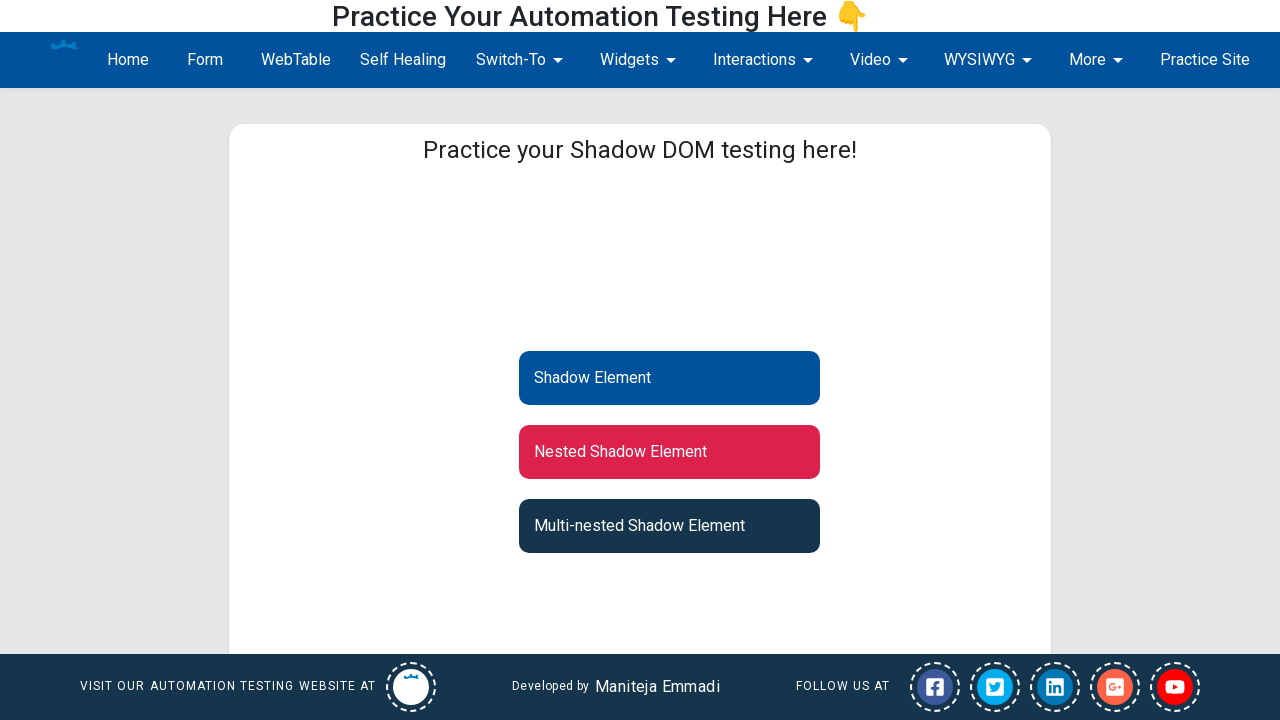

Located single-level shadow DOM element
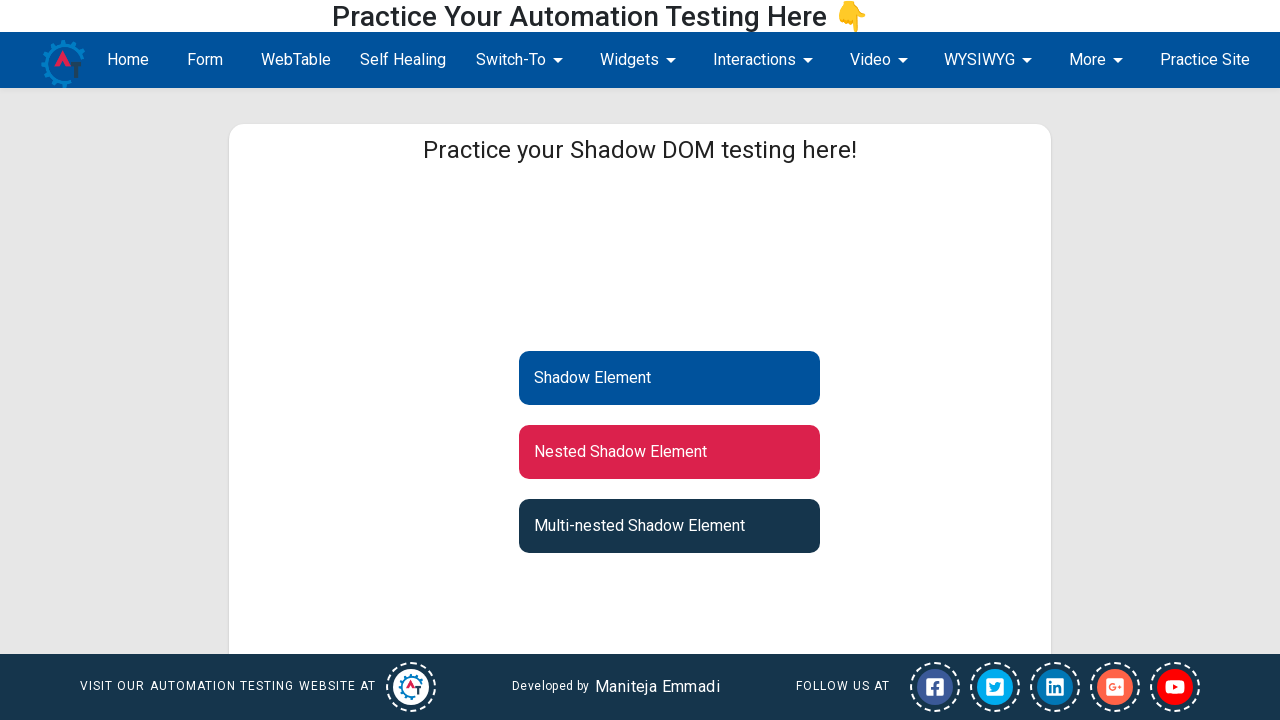

Single-level shadow DOM element is visible
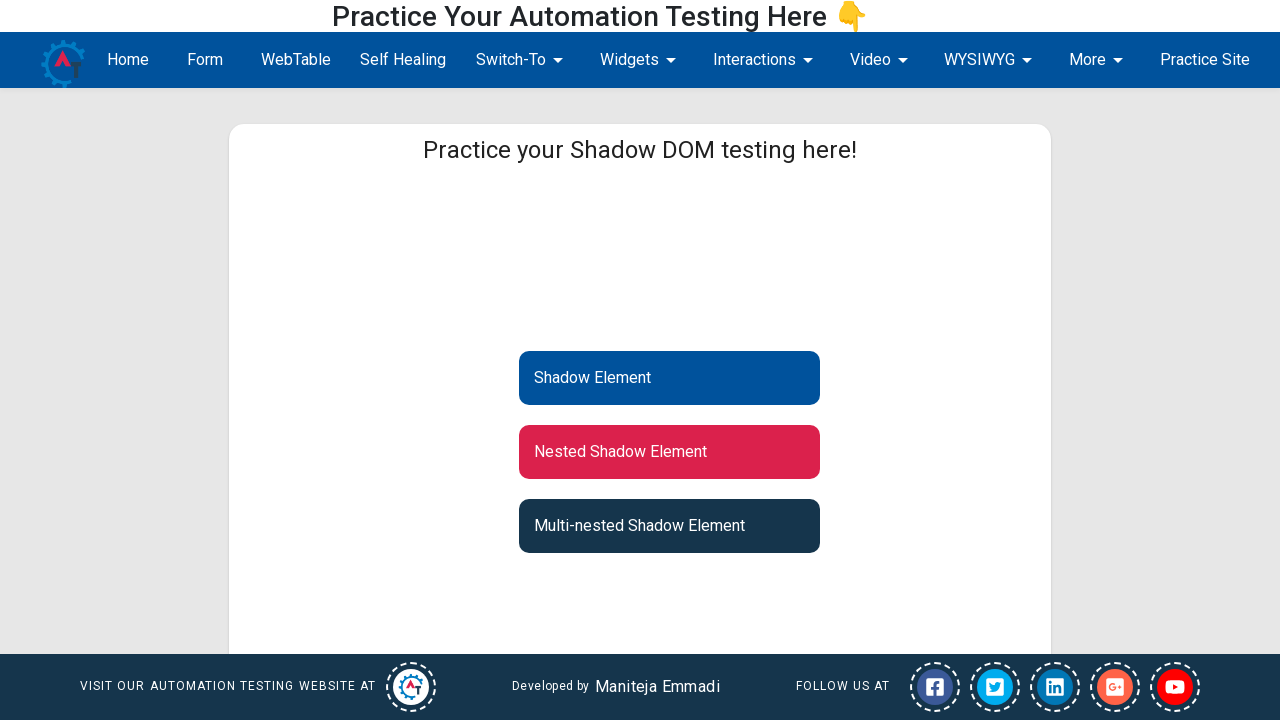

Located shadow root host for nested access
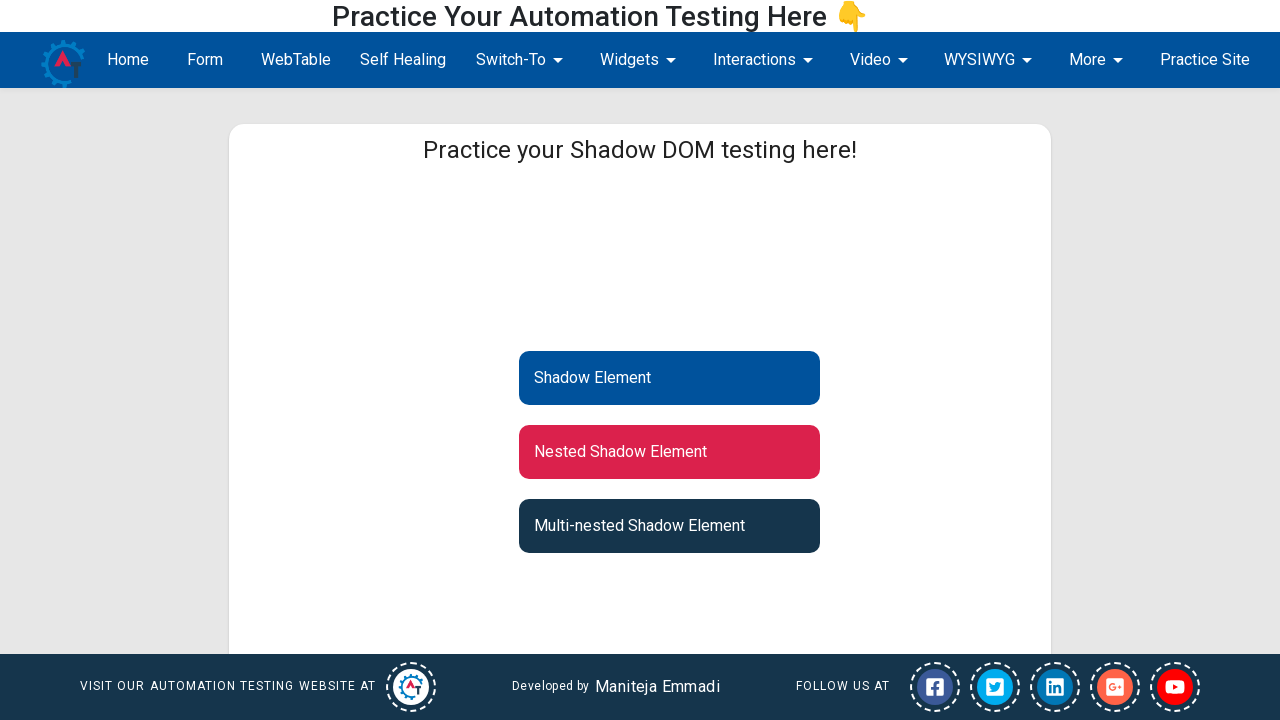

Located first level of nested shadow DOM
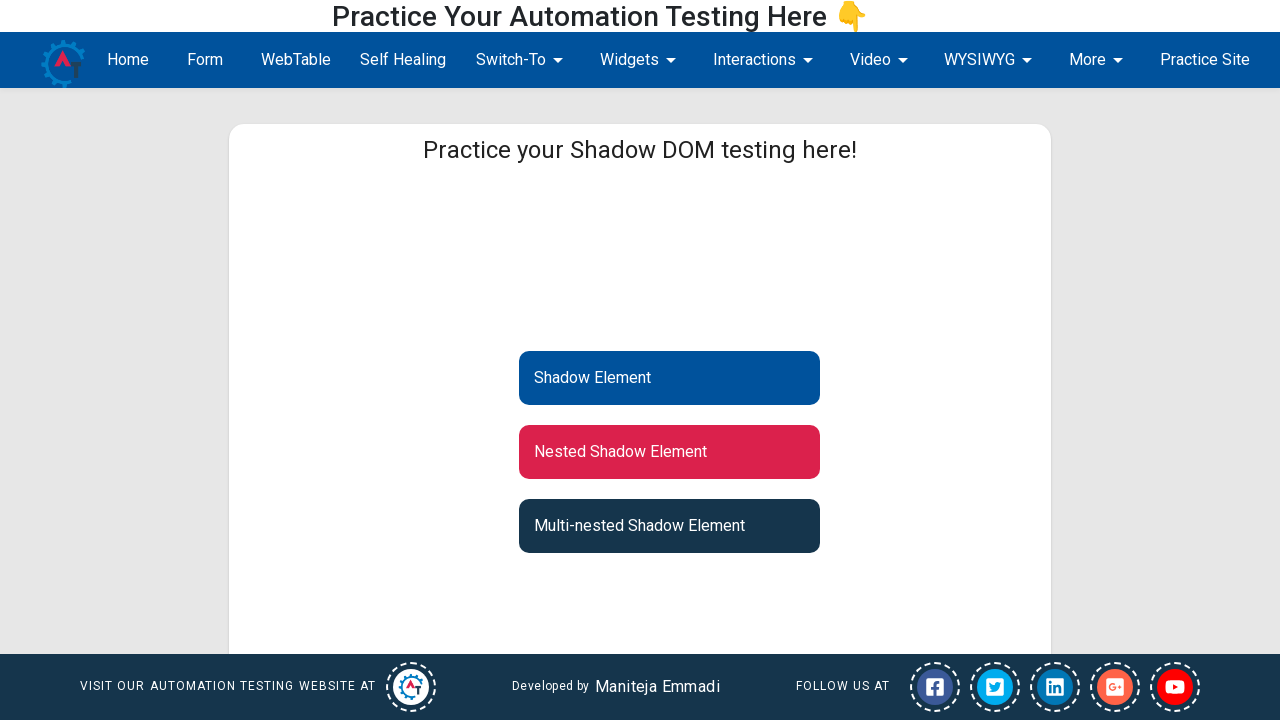

Located two-level nested shadow DOM element
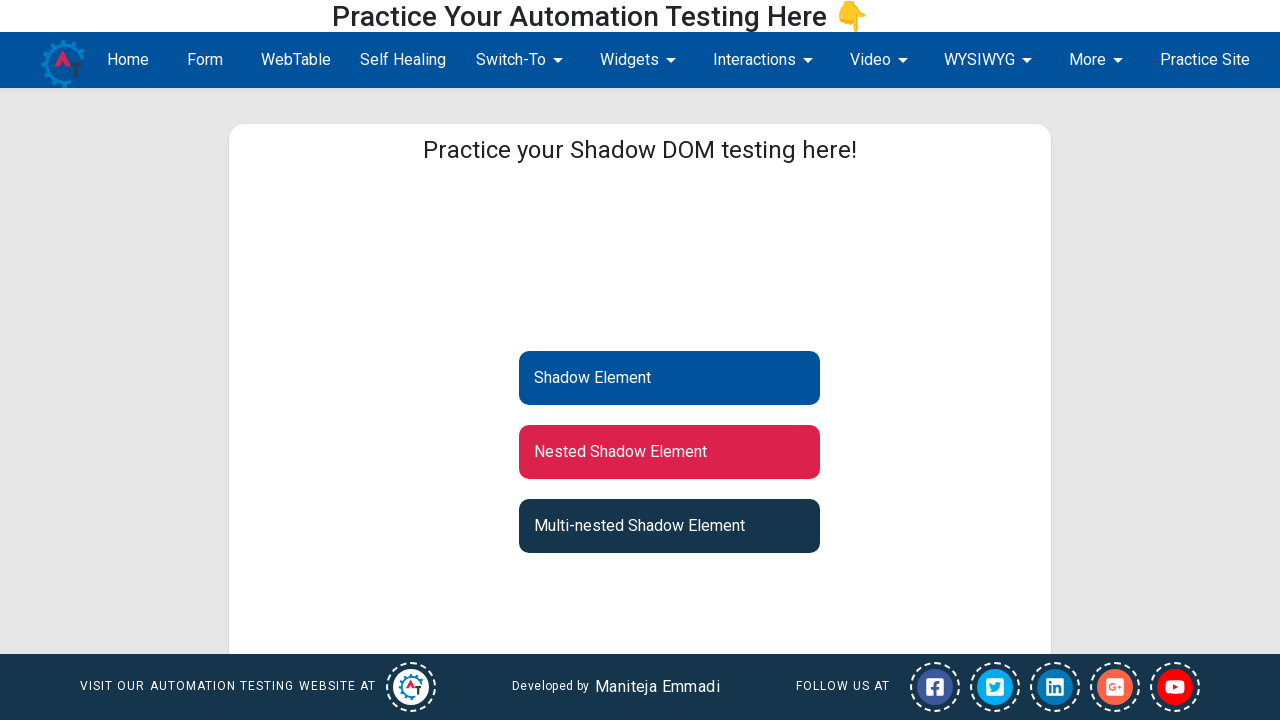

Two-level nested shadow DOM element is visible
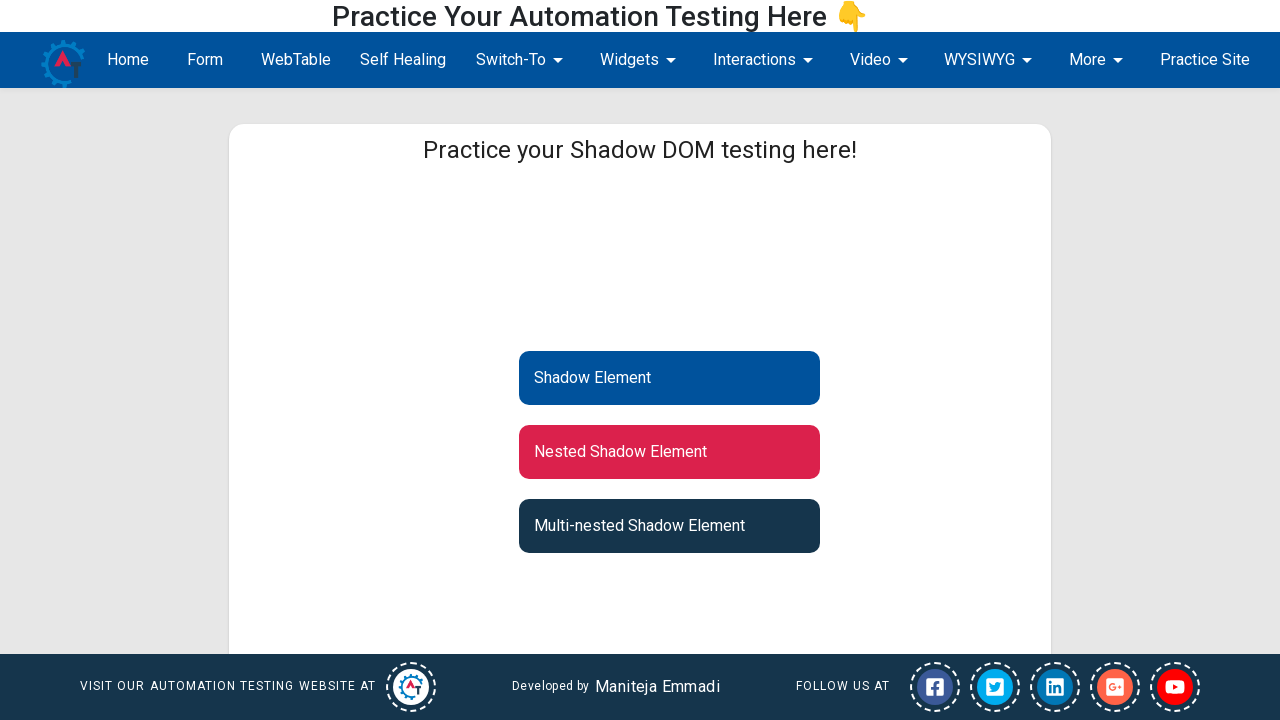

Located shadow root host for triple nesting
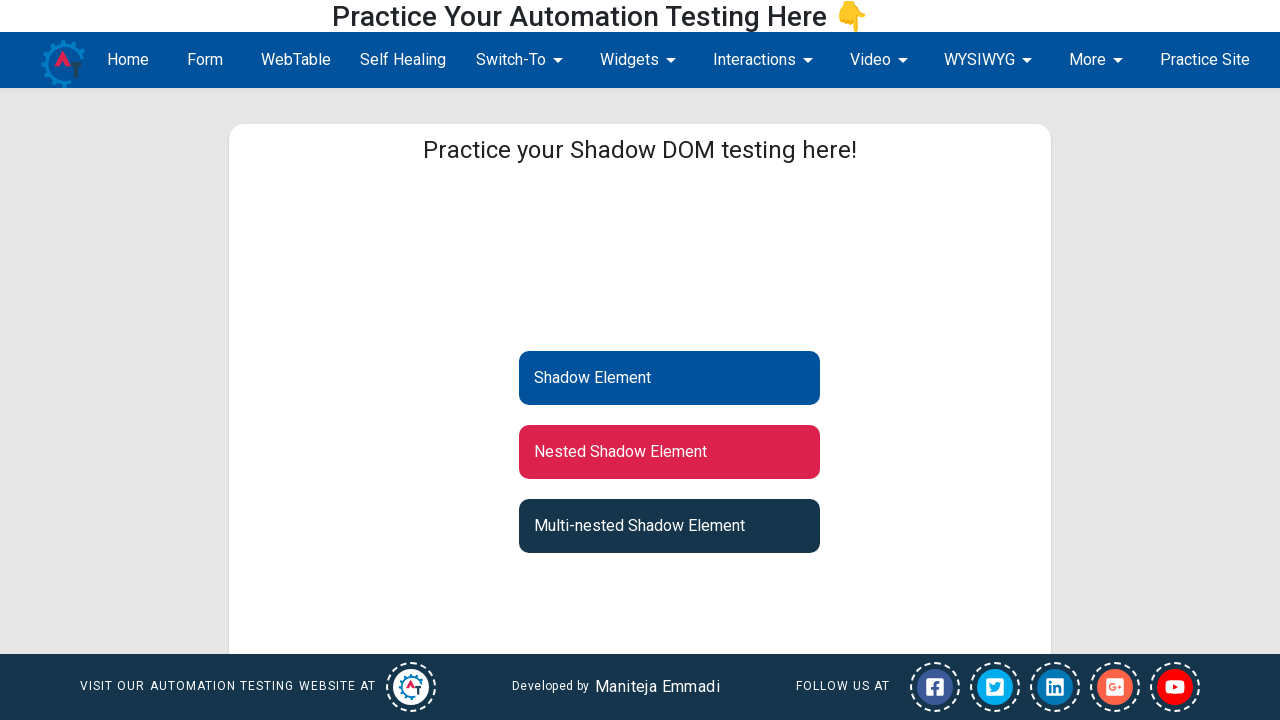

Located first level of triple-nested shadow DOM
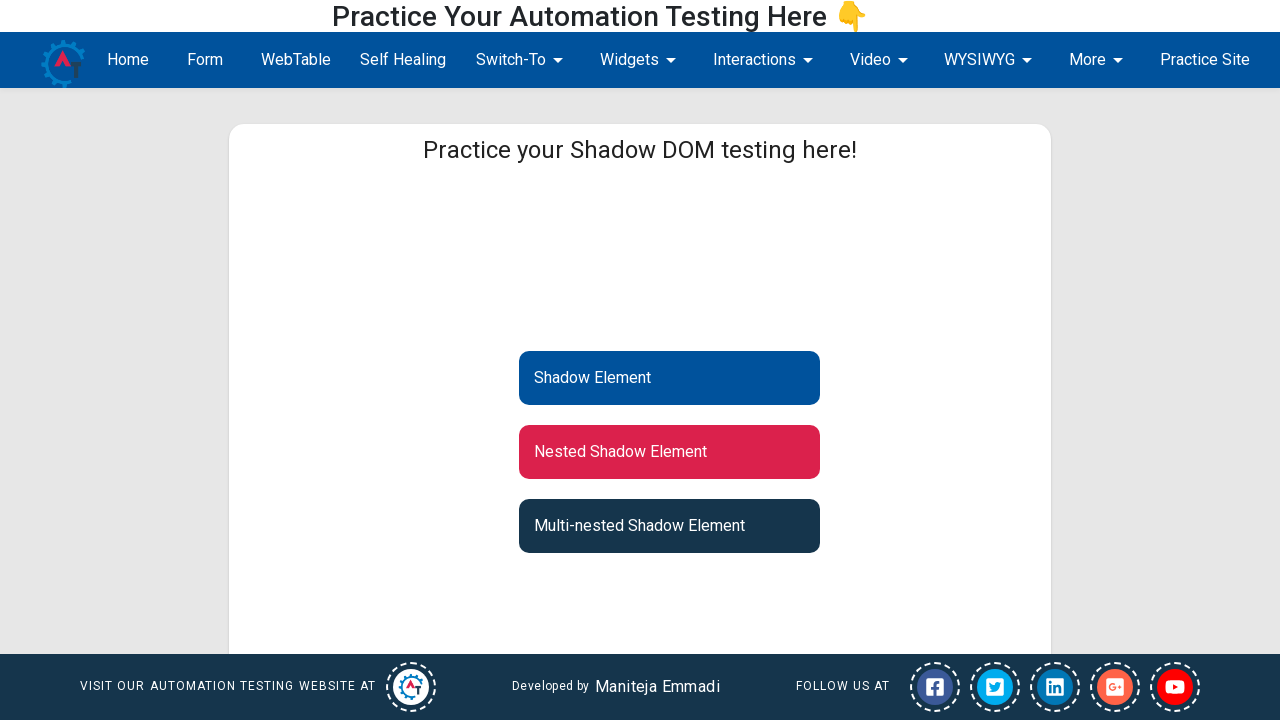

Located second level of triple-nested shadow DOM
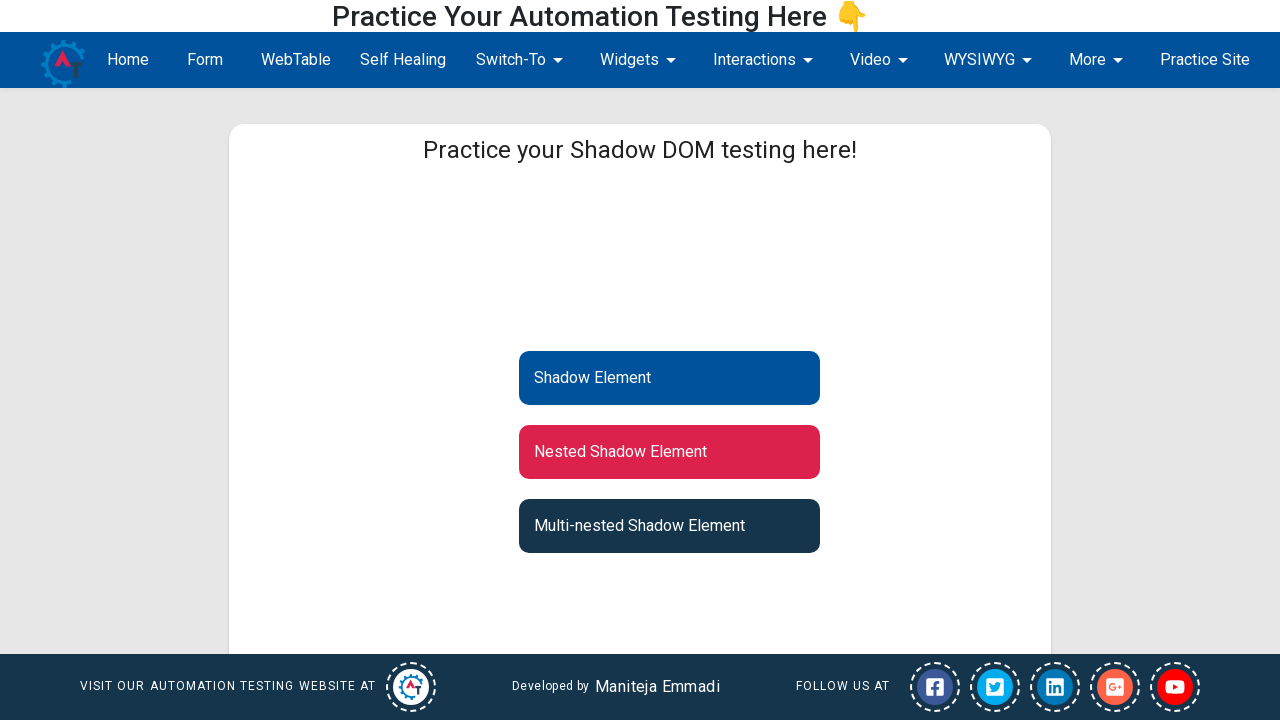

Located three-level nested shadow DOM element
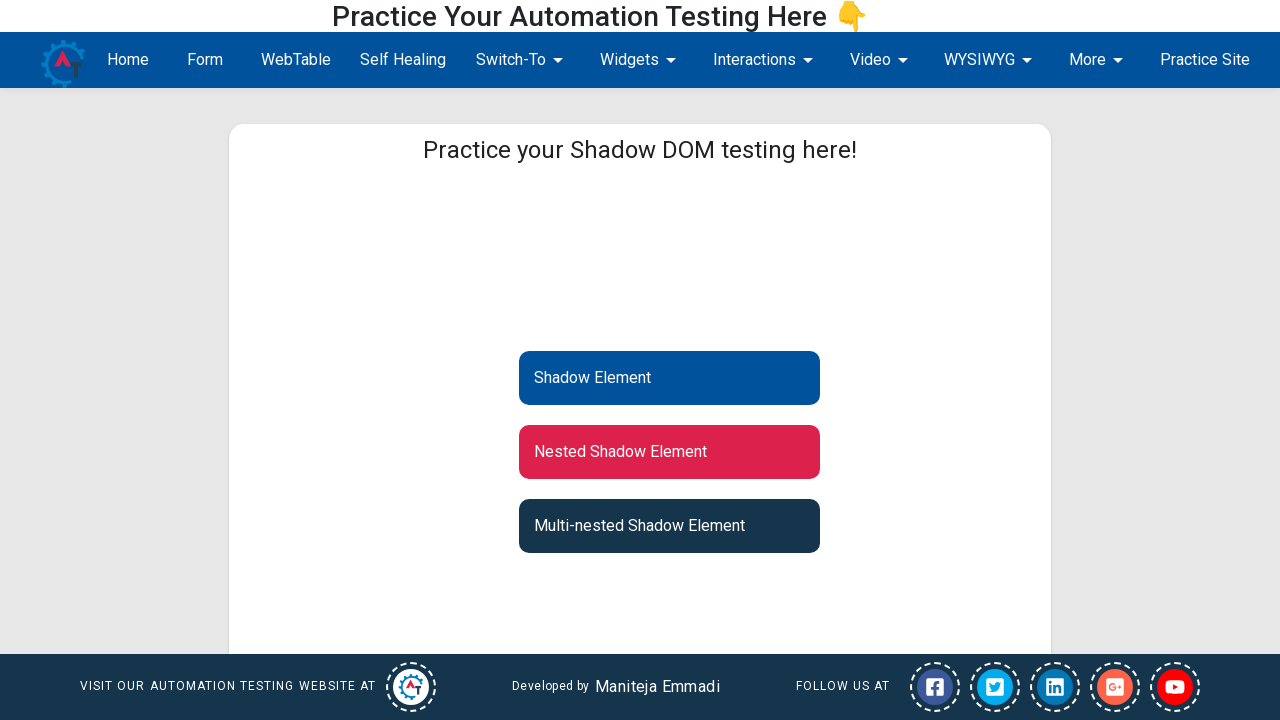

Three-level nested shadow DOM element is visible
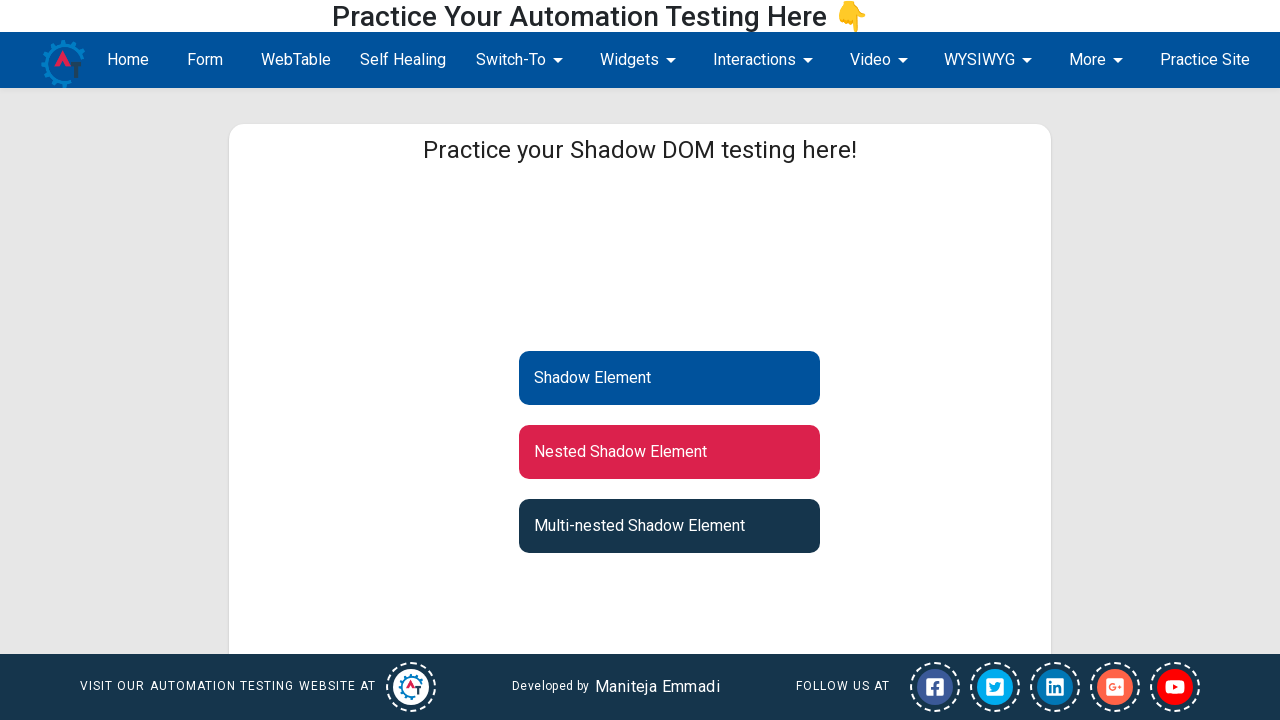

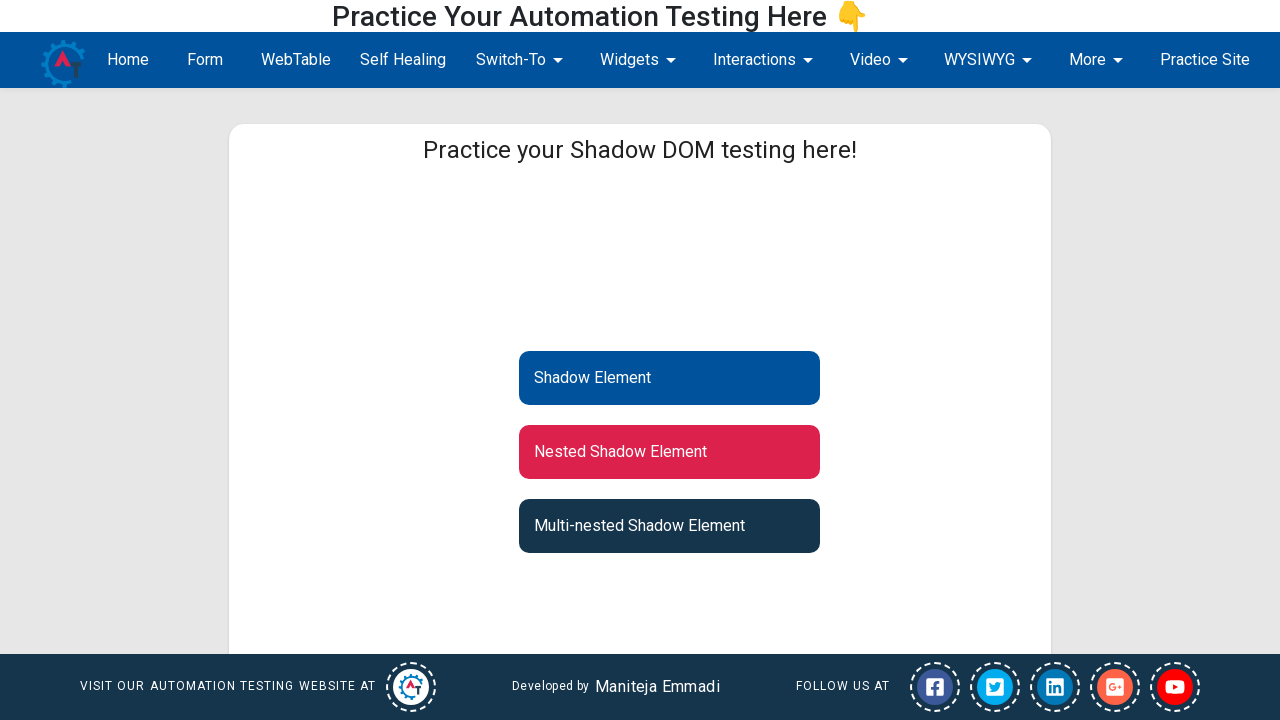